Tests form submission by extracting a value from an image attribute, calculating a mathematical result (log of absolute value of 12*sin(x)), filling the answer field, checking a checkbox, clicking a radio button, and submitting the form.

Starting URL: http://suninjuly.github.io/get_attribute.html

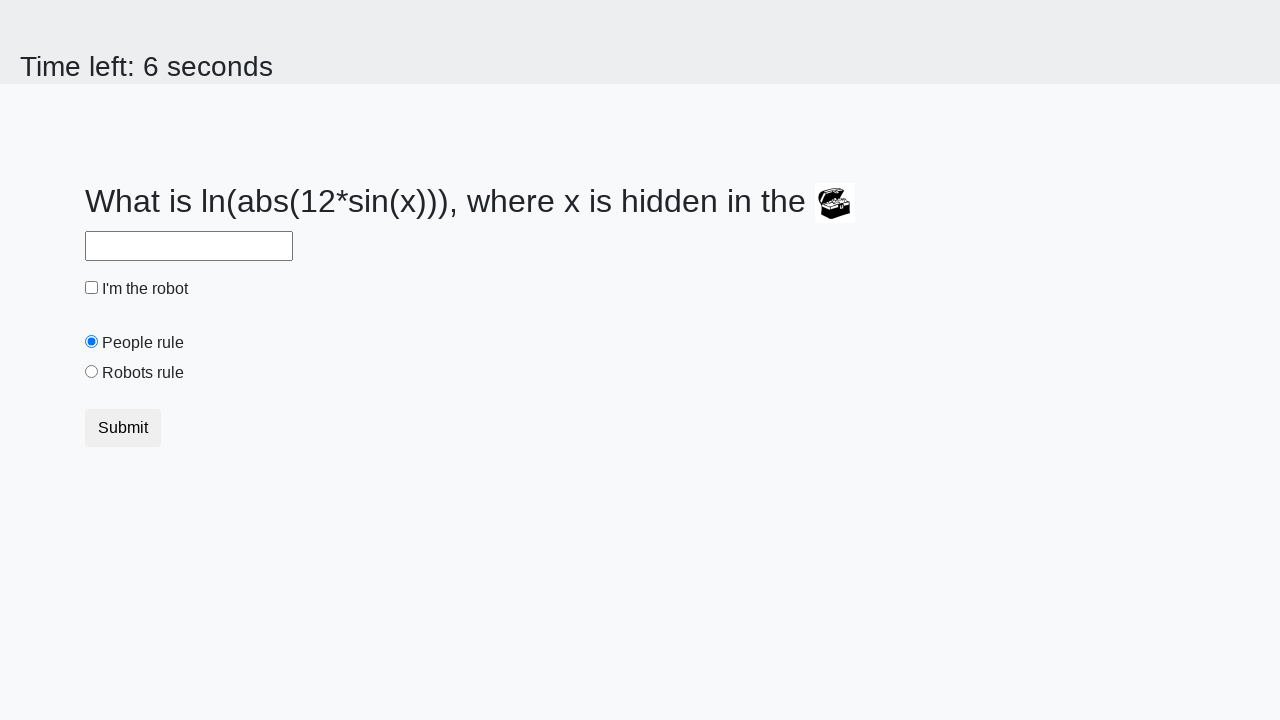

Located treasure image element
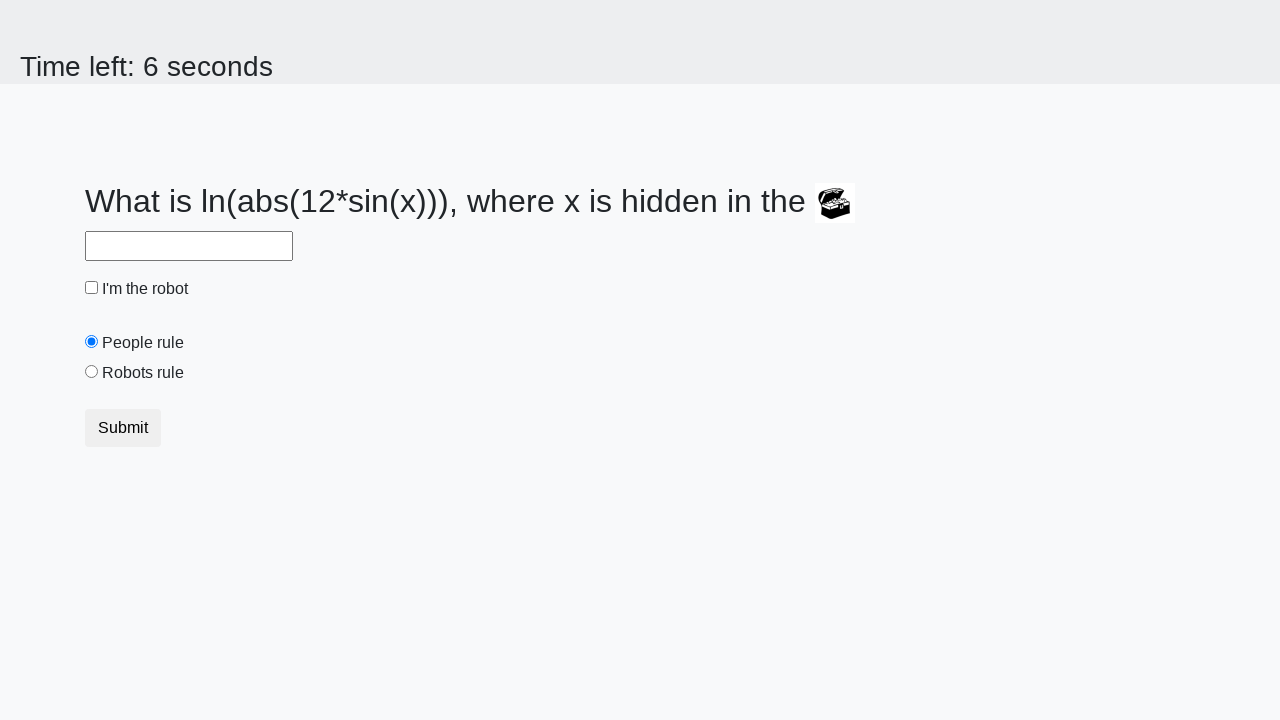

Extracted valuex attribute from treasure image
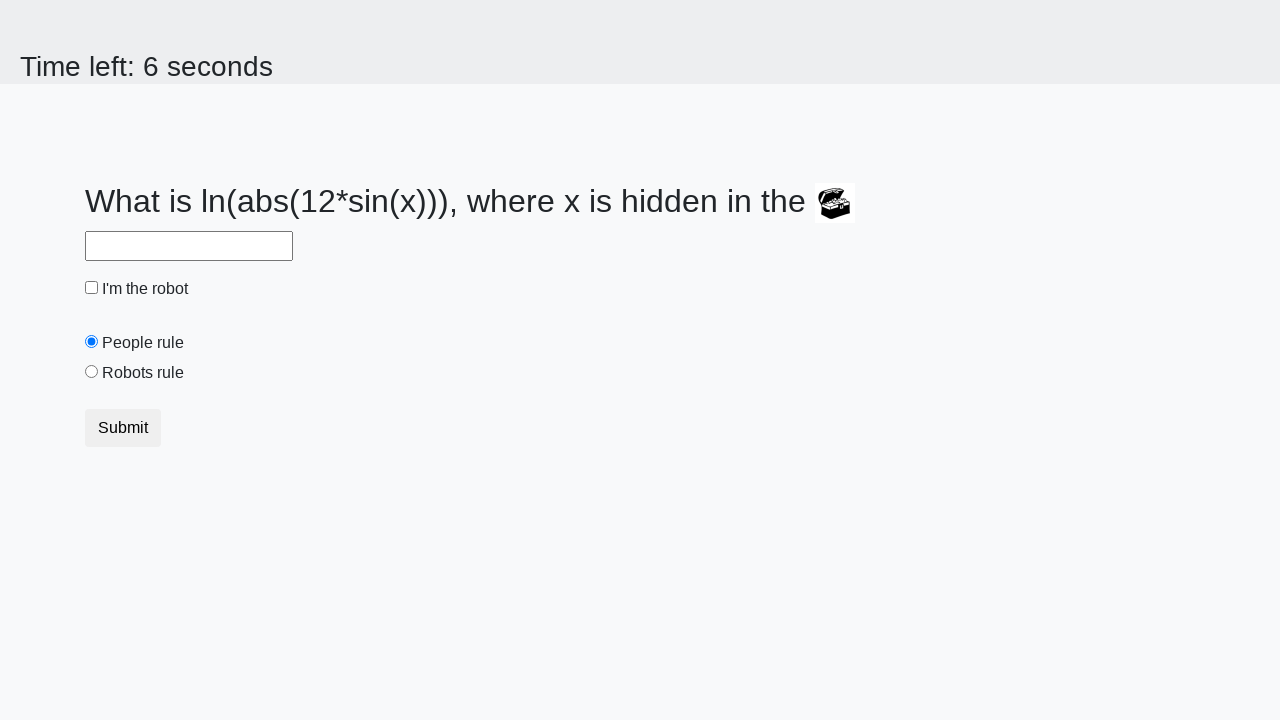

Converted valuex to integer: 540
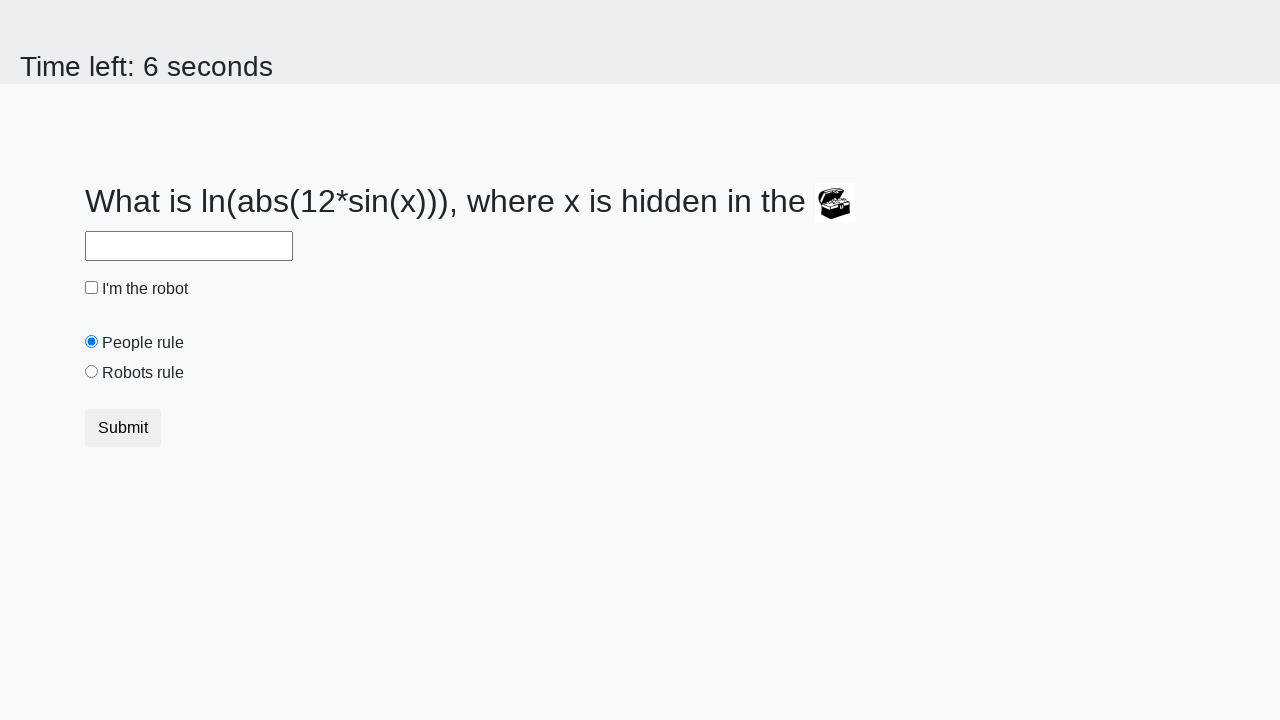

Calculated log(abs(12*sin(540))) = 1.4253022757963165
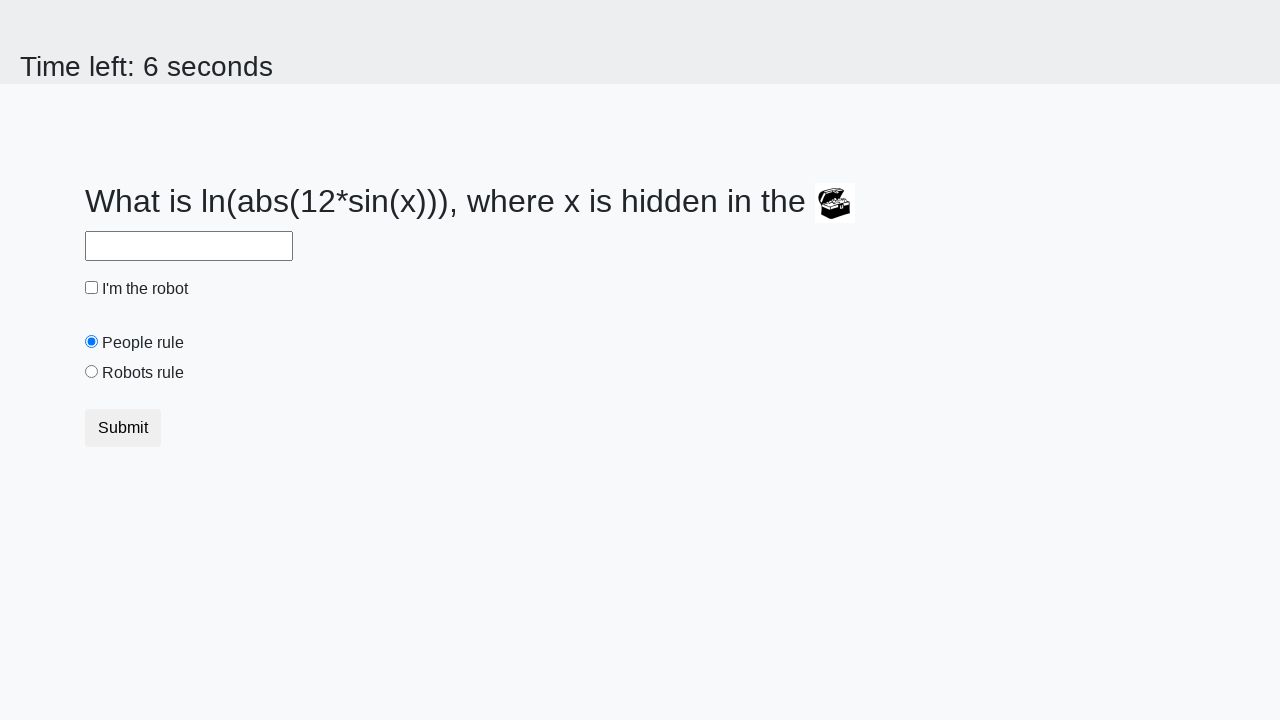

Filled answer field with calculated value: 1.4253022757963165 on input#answer
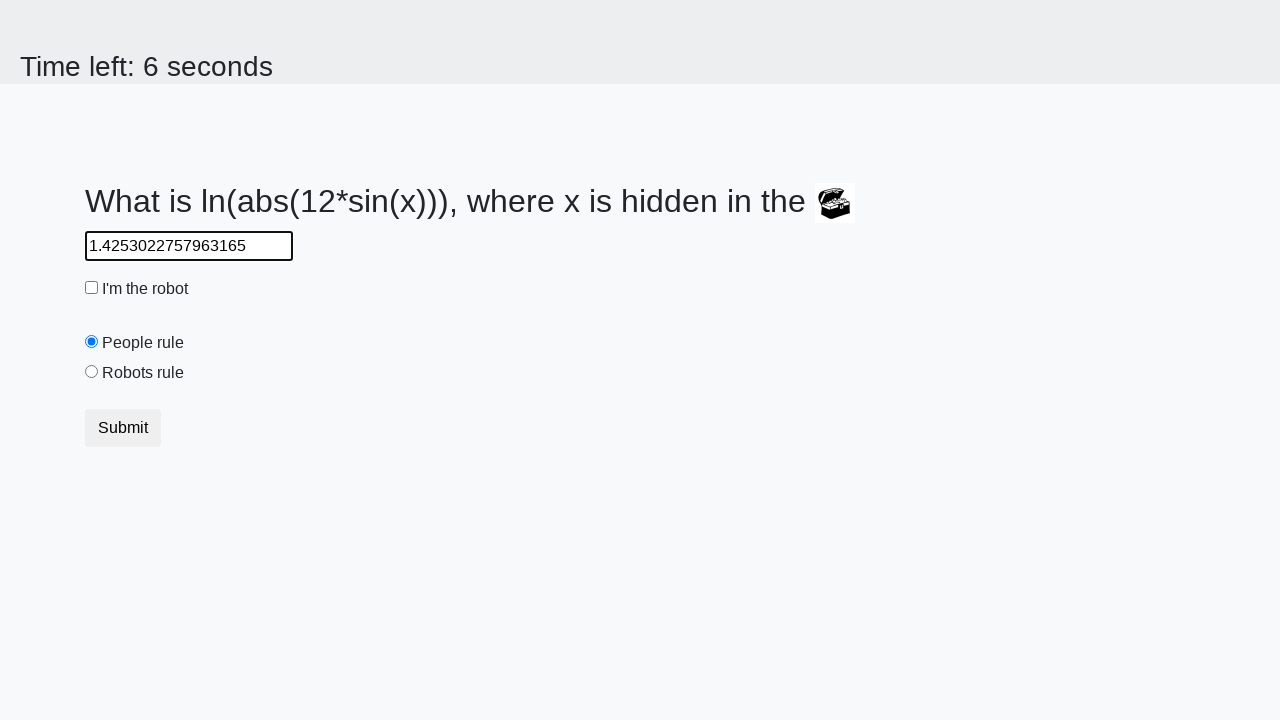

Checked the robot checkbox at (92, 288) on input#robotCheckbox
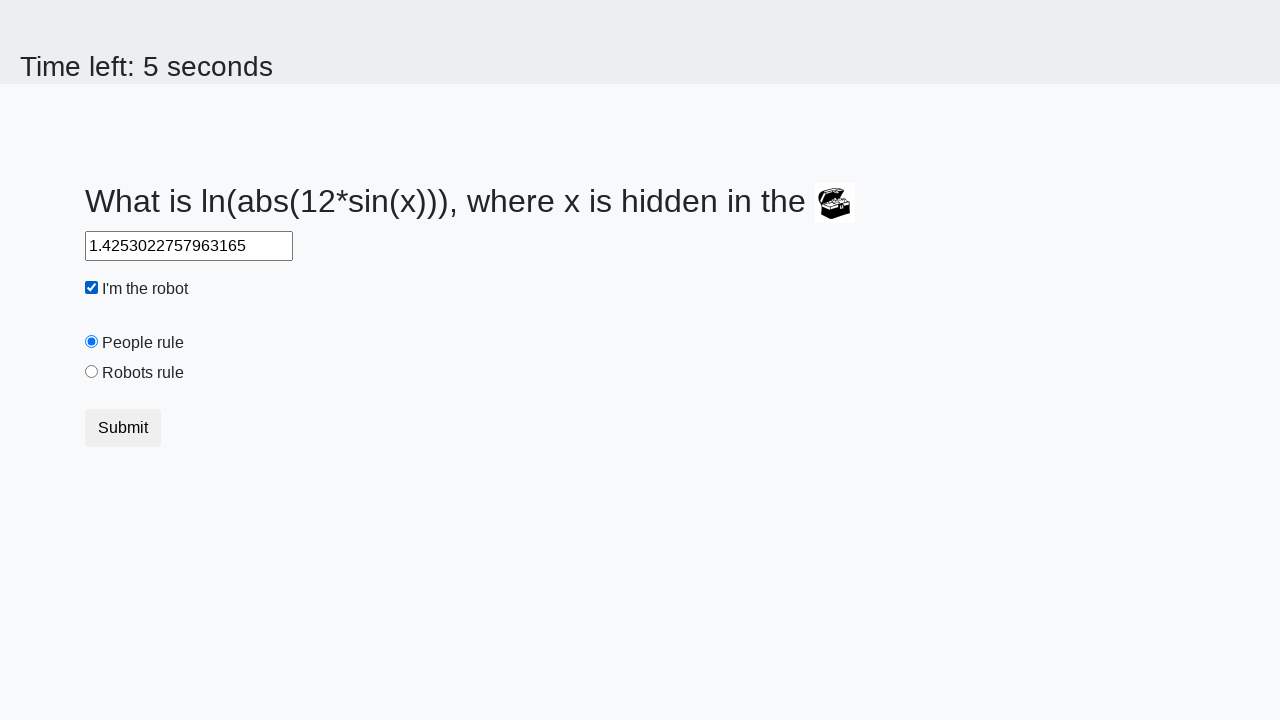

Clicked the 'robots rule' radio button at (92, 372) on input#robotsRule
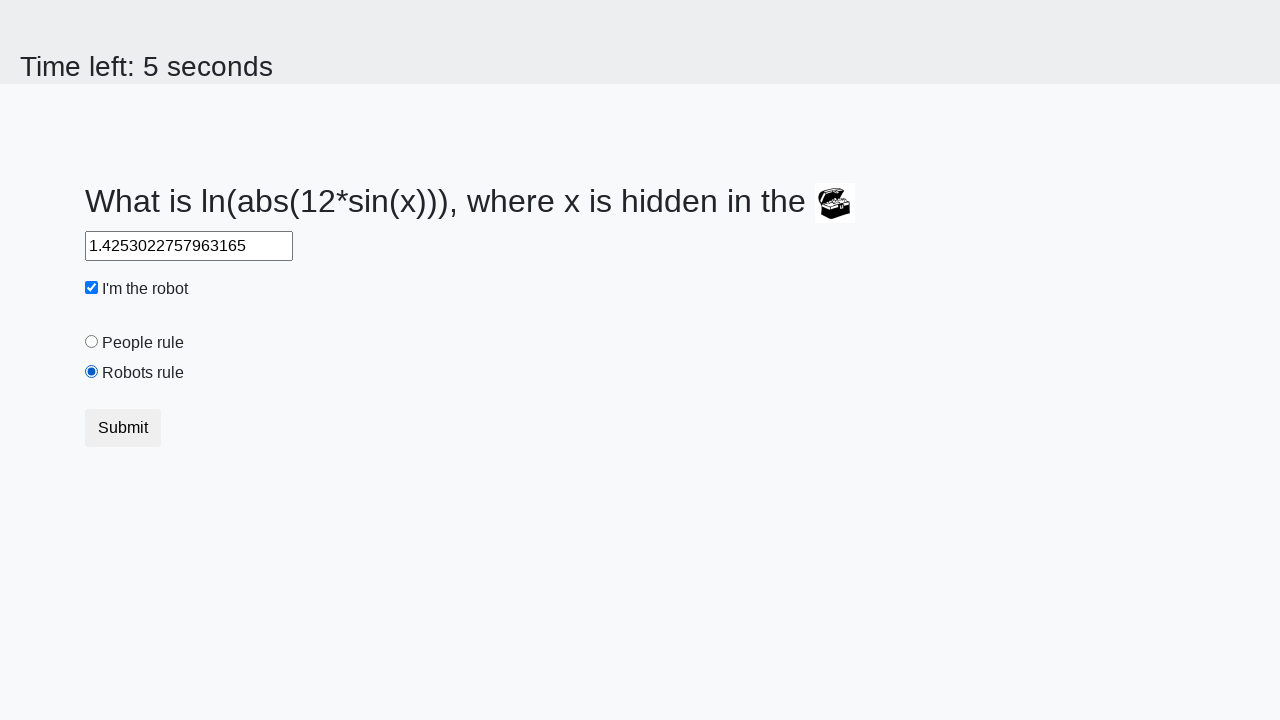

Submitted the form at (123, 428) on button[type='submit']
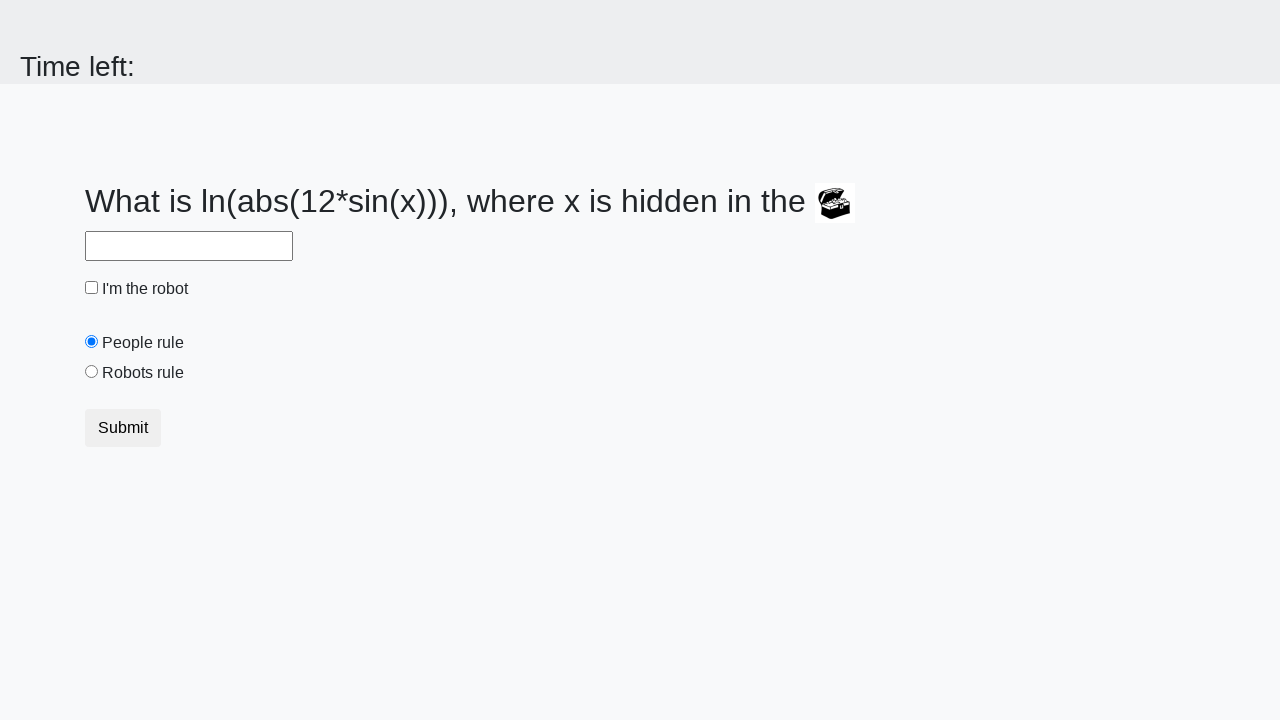

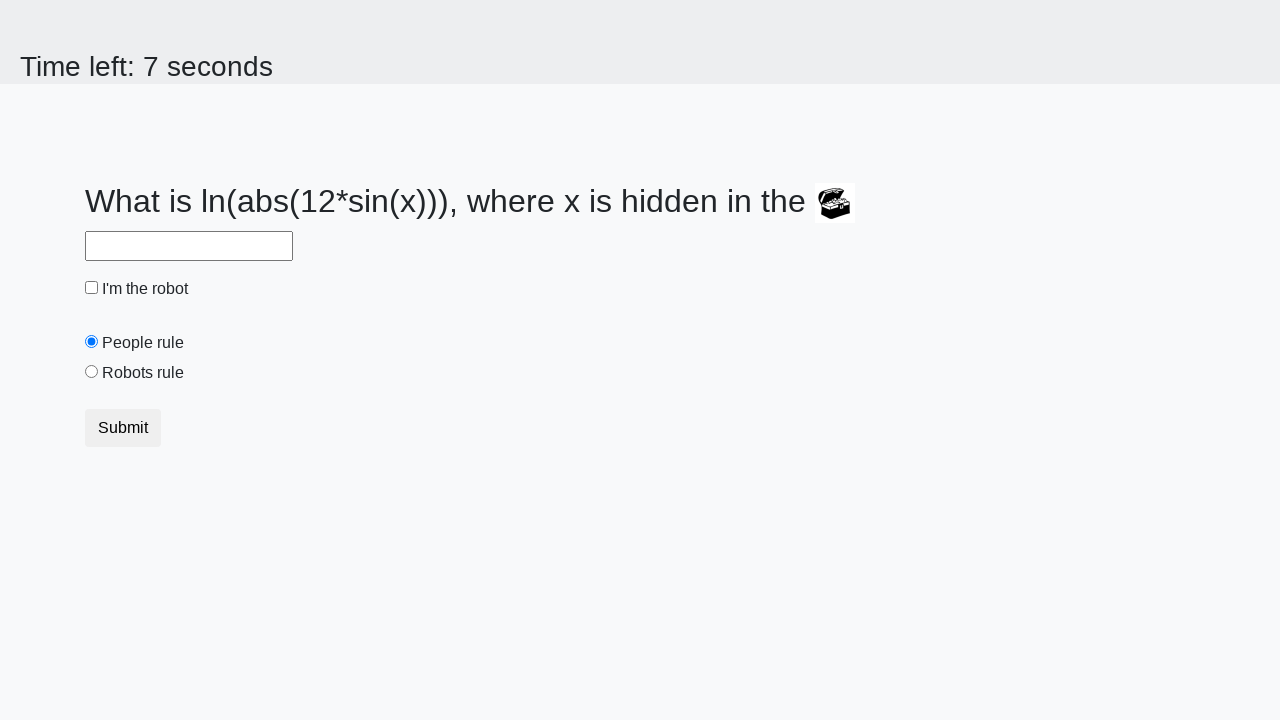